Tests clicking the login submit button on the CMS portal using CSS selector

Starting URL: https://portaldev.cms.gov/portal/

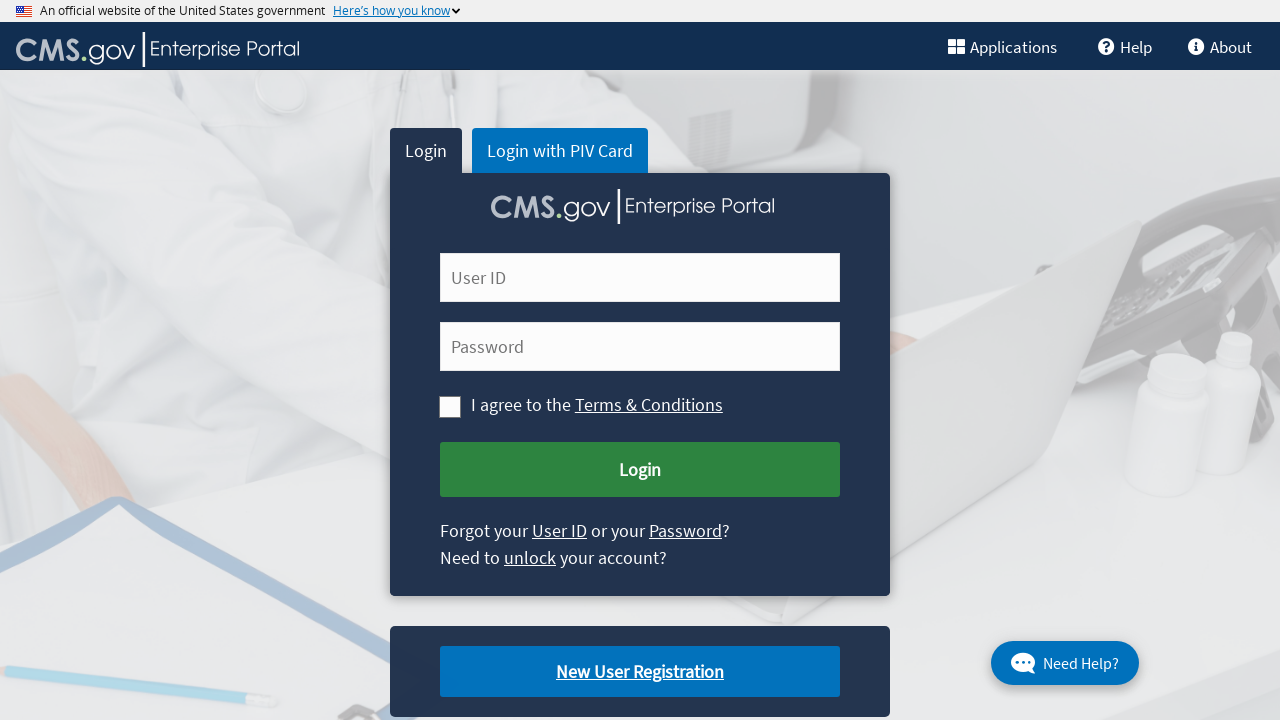

Navigated to CMS portal login page
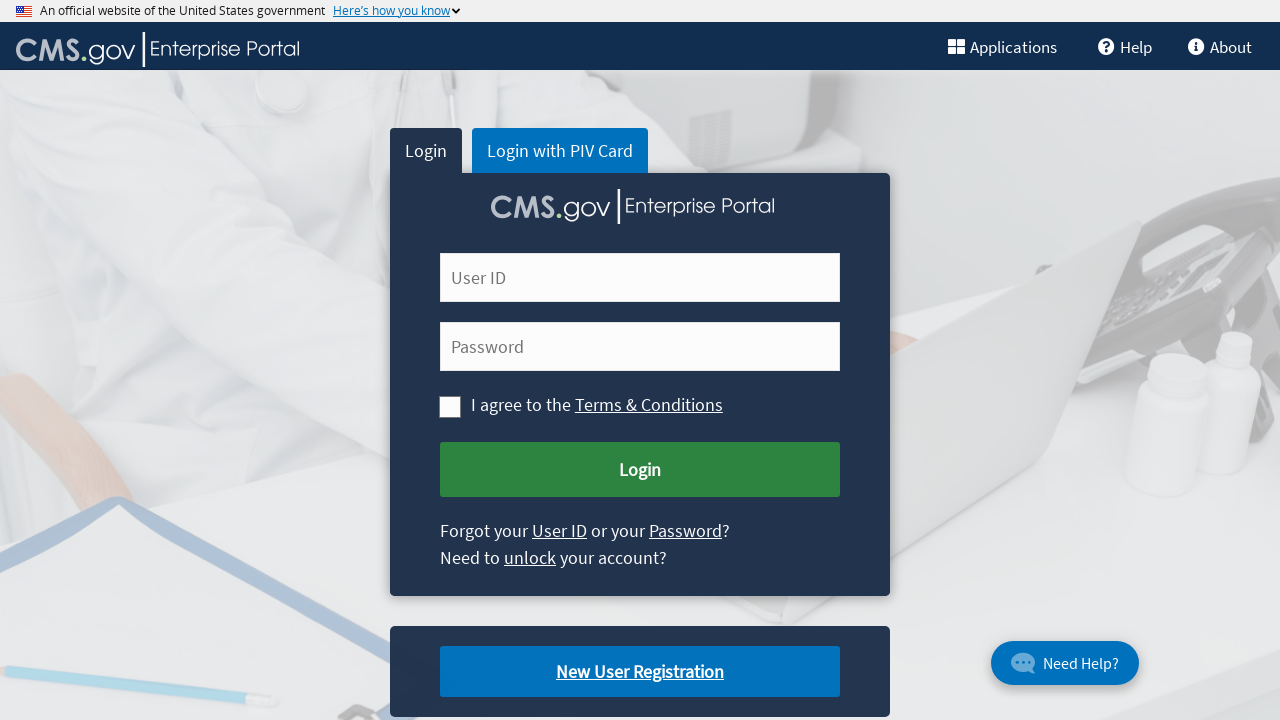

Clicked the login submit button at (640, 470) on button.cms-green-button-reg[name='Submit Login']
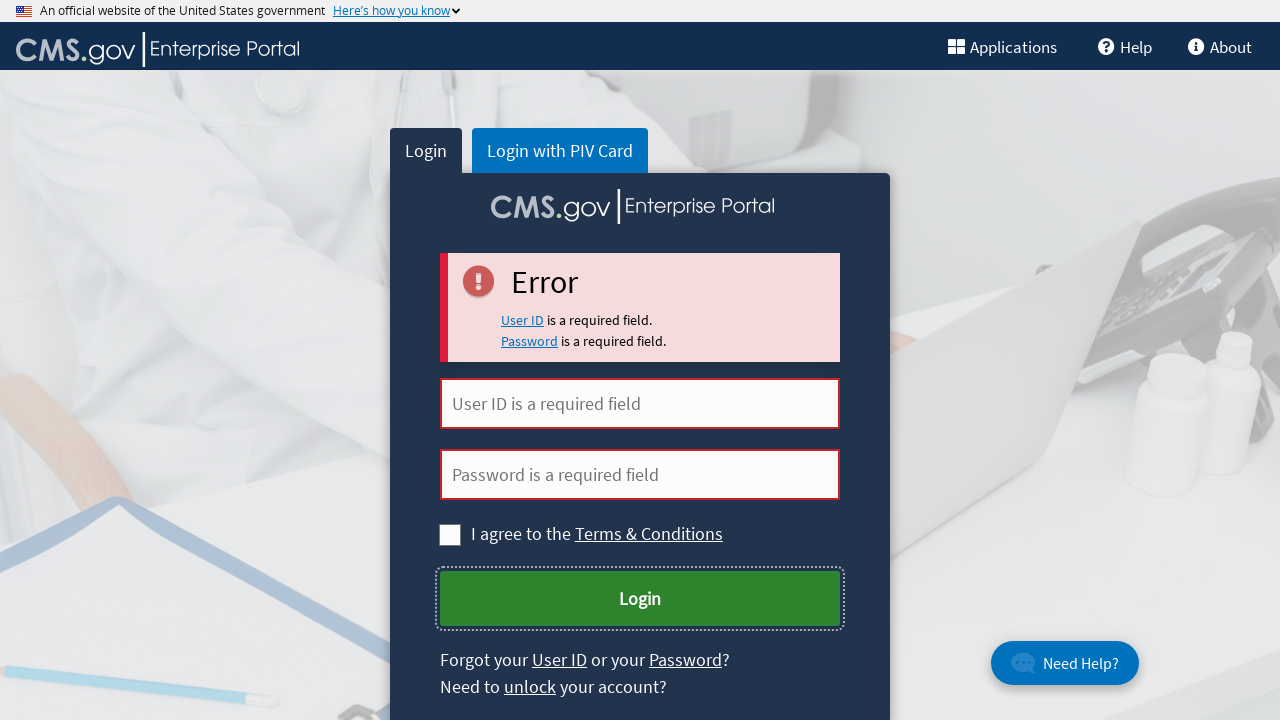

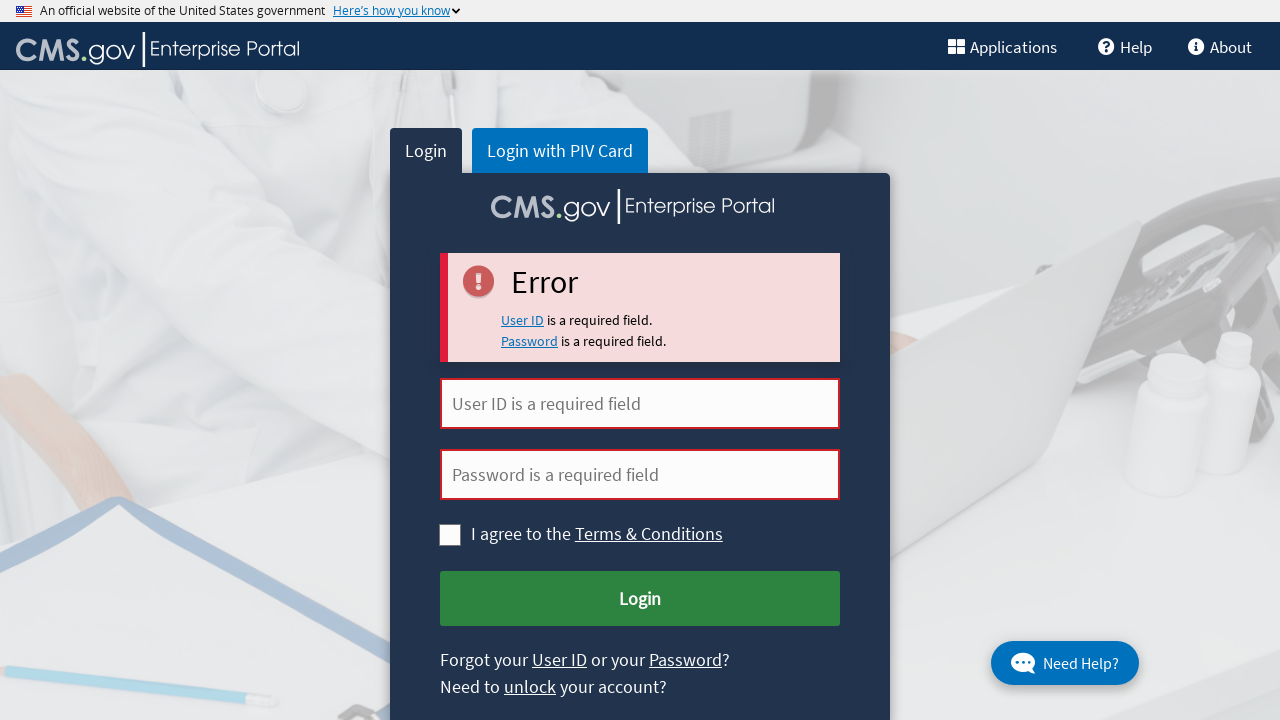